Tests form interactions on a practice Angular page by clicking a checkbox, selecting a radio button, and choosing an option from a gender dropdown.

Starting URL: https://rahulshettyacademy.com/angularpractice/

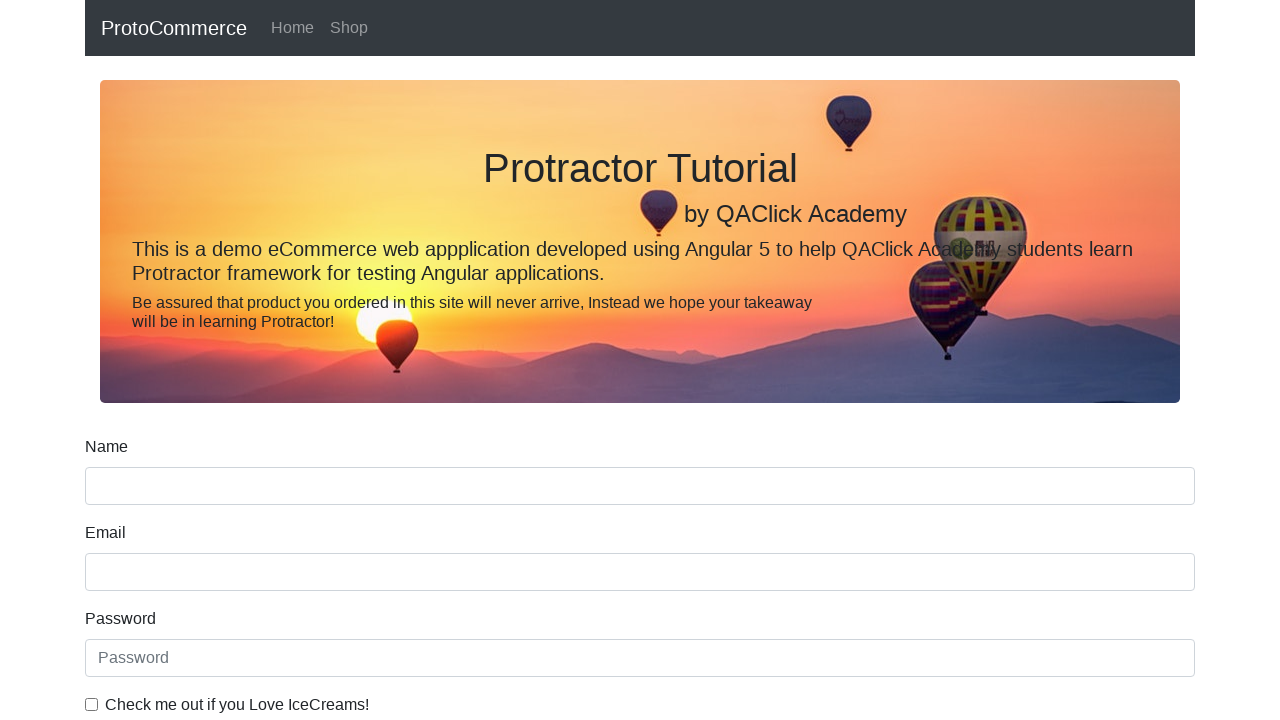

Clicked ice cream checkbox at (92, 704) on internal:label="Check me out if you Love IceCreams!"i
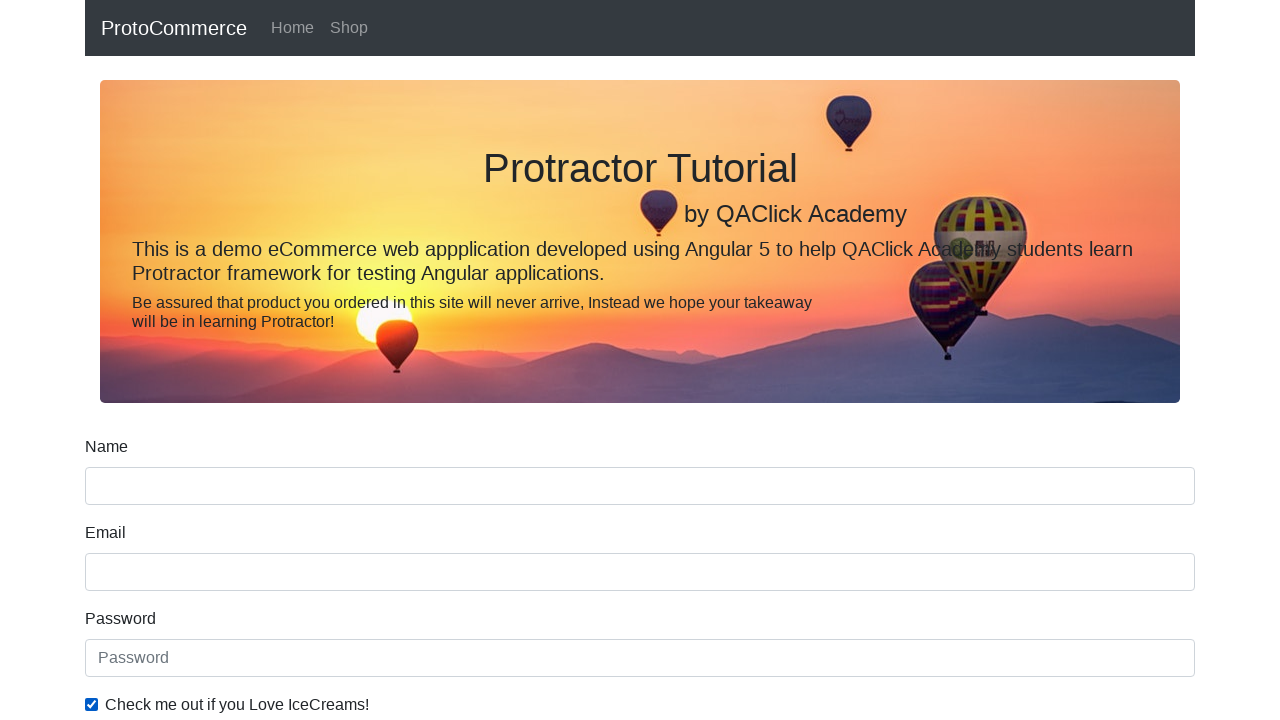

Clicked 'Employed' radio button at (326, 360) on internal:label="Employed"i
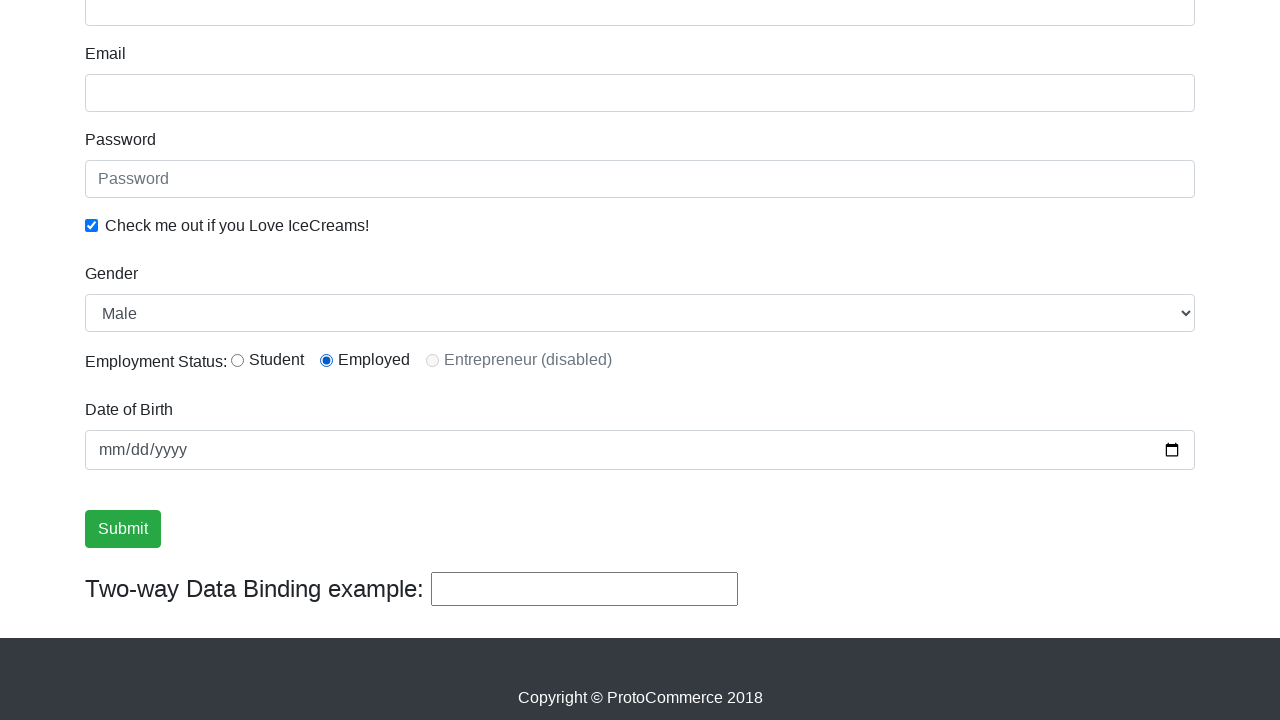

Selected 'Female' from Gender dropdown on internal:label="Gender"i
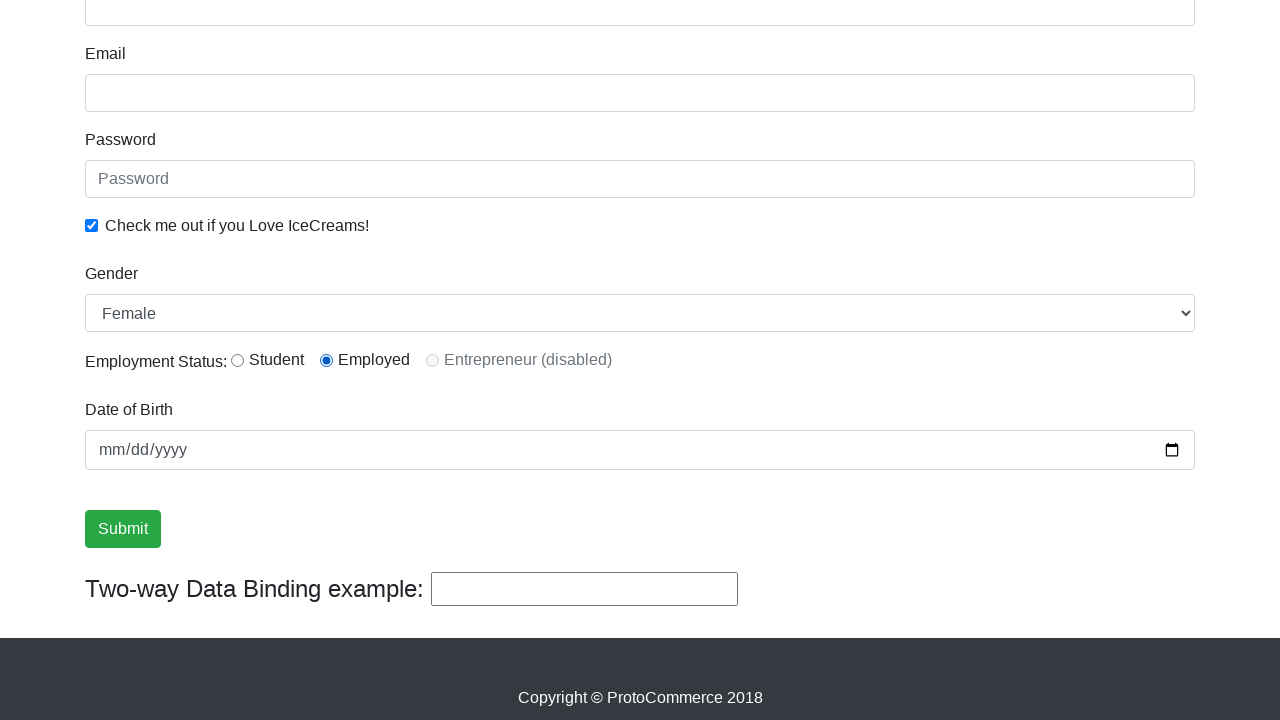

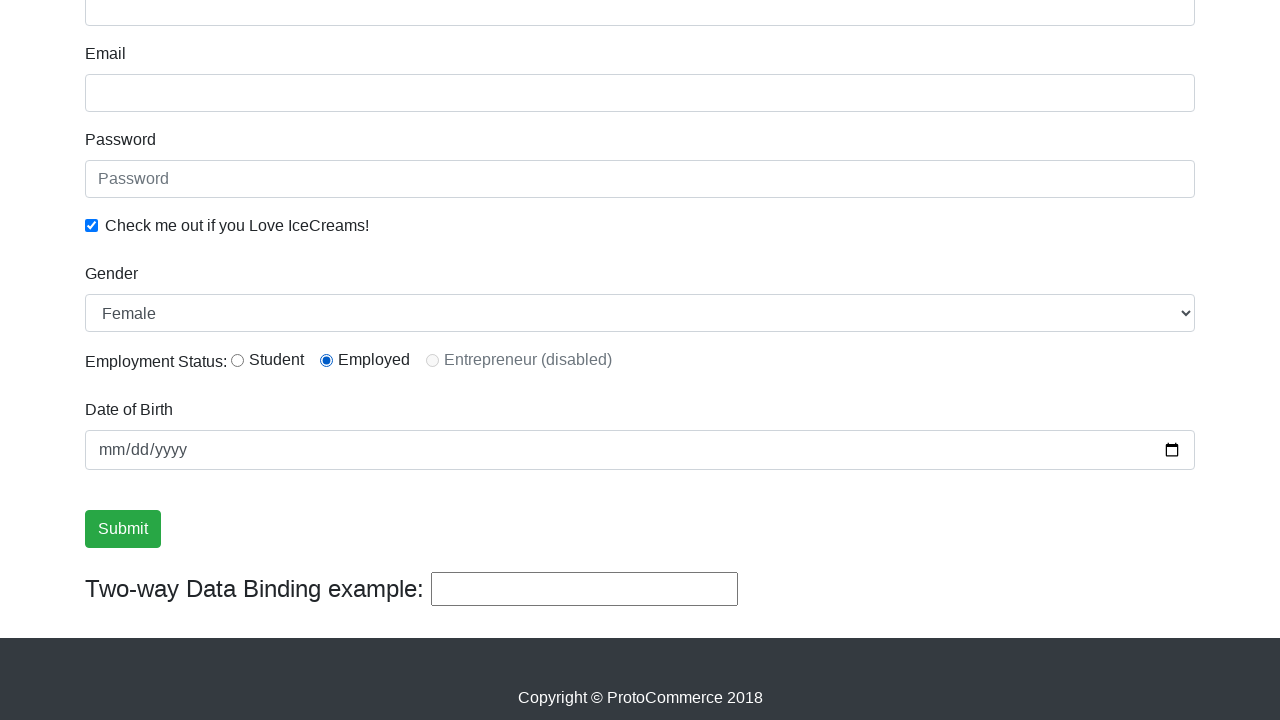